Tests auto-suggestion dropdown functionality by typing a partial country name and selecting "India" from the suggestions that appear

Starting URL: https://rahulshettyacademy.com/dropdownsPractise/

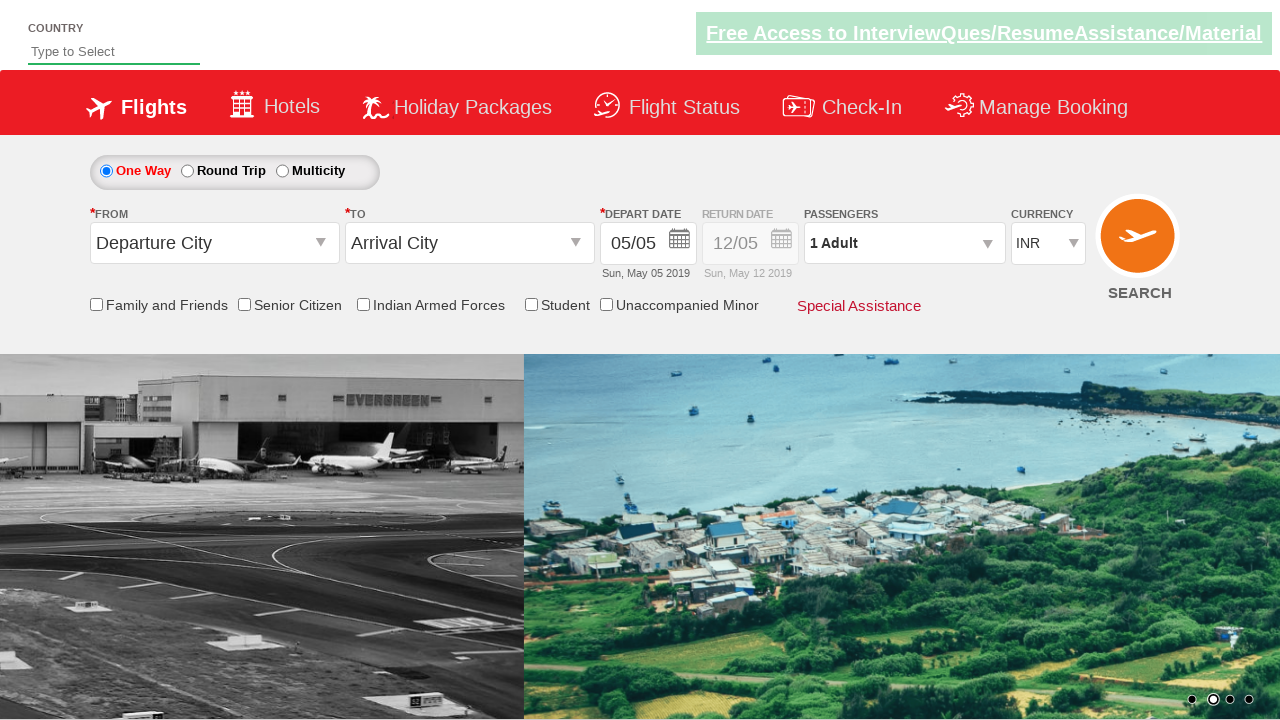

Typed 'ind' in auto-suggest field on #autosuggest
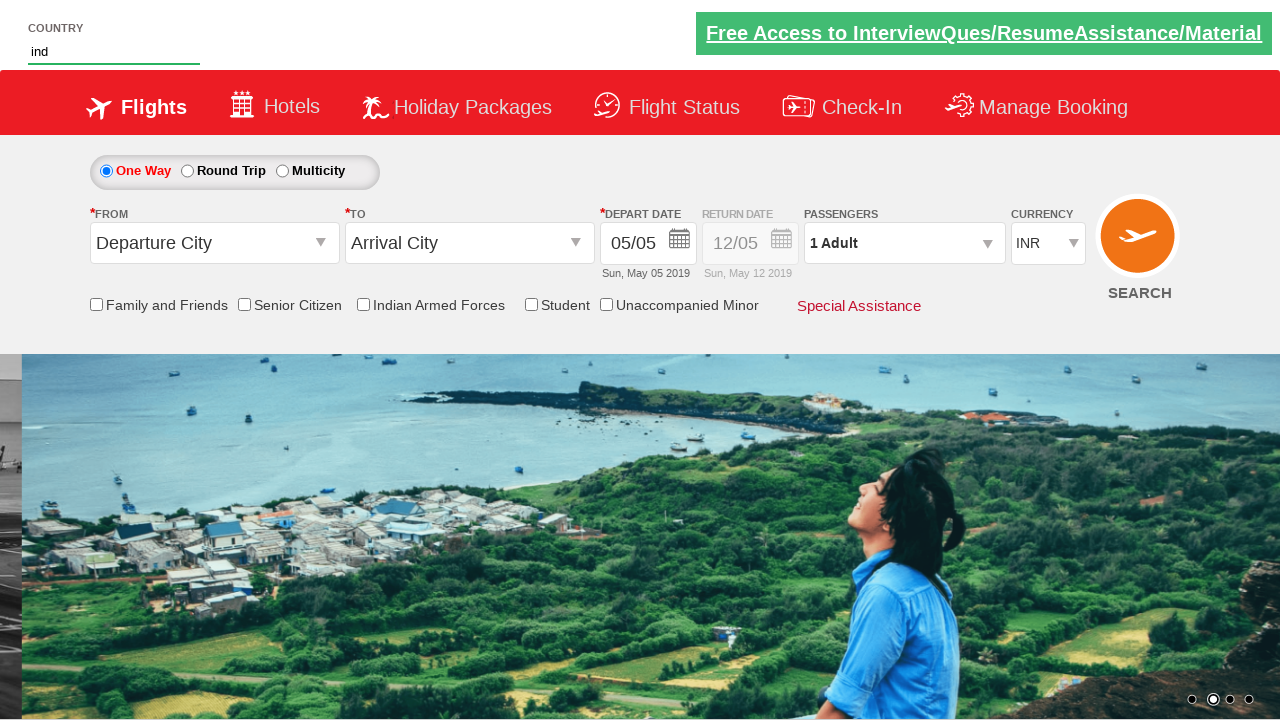

Auto-suggestion dropdown appeared with country suggestions
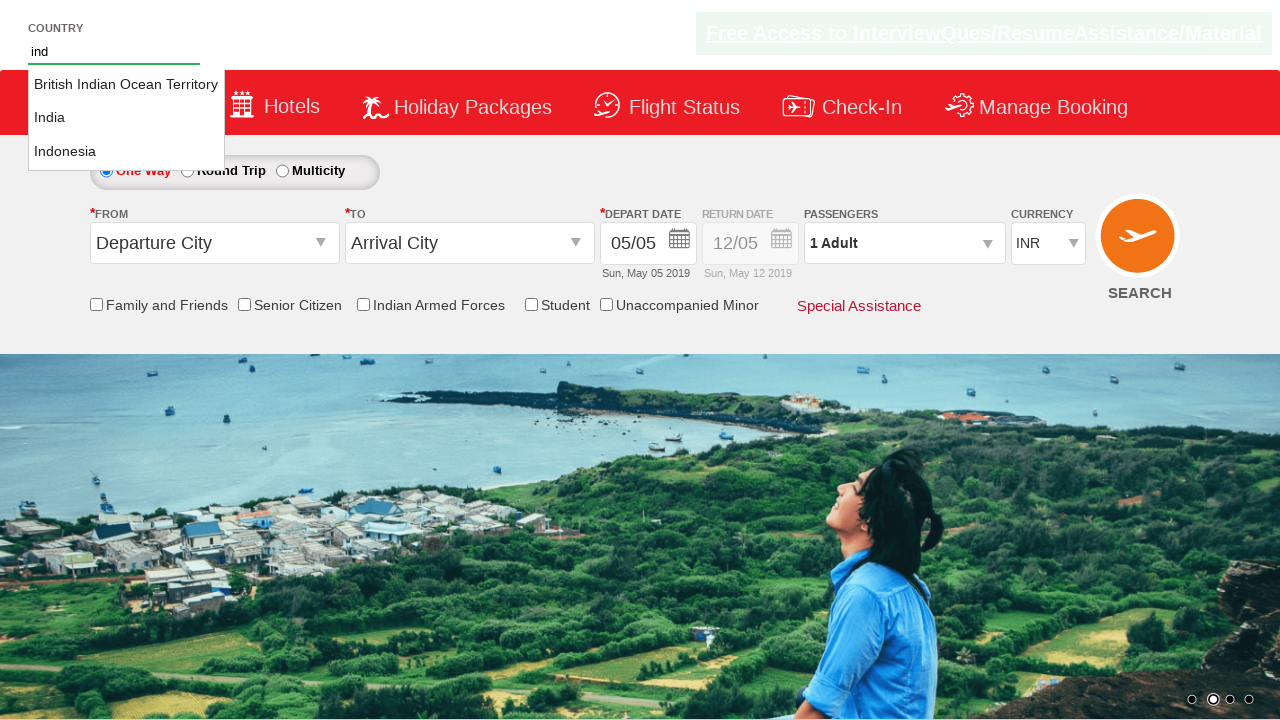

Selected 'India' from the auto-suggestion dropdown at (126, 118) on li.ui-menu-item a:text-is('India')
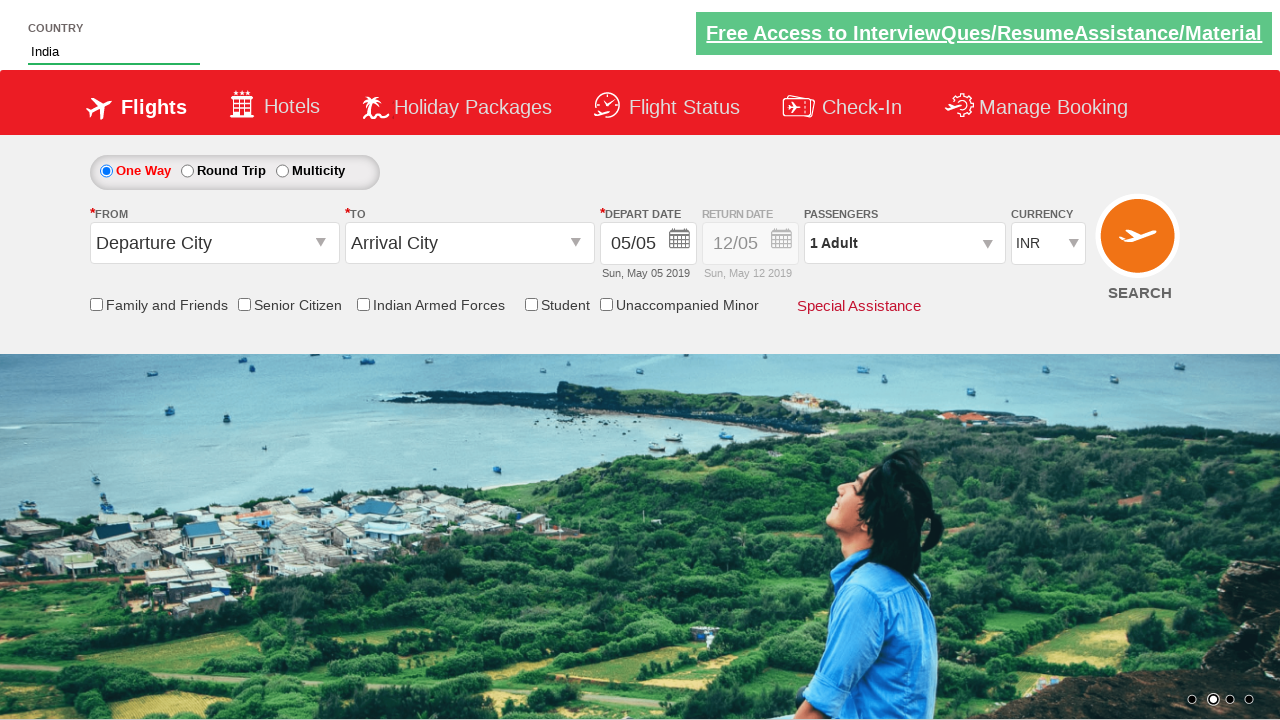

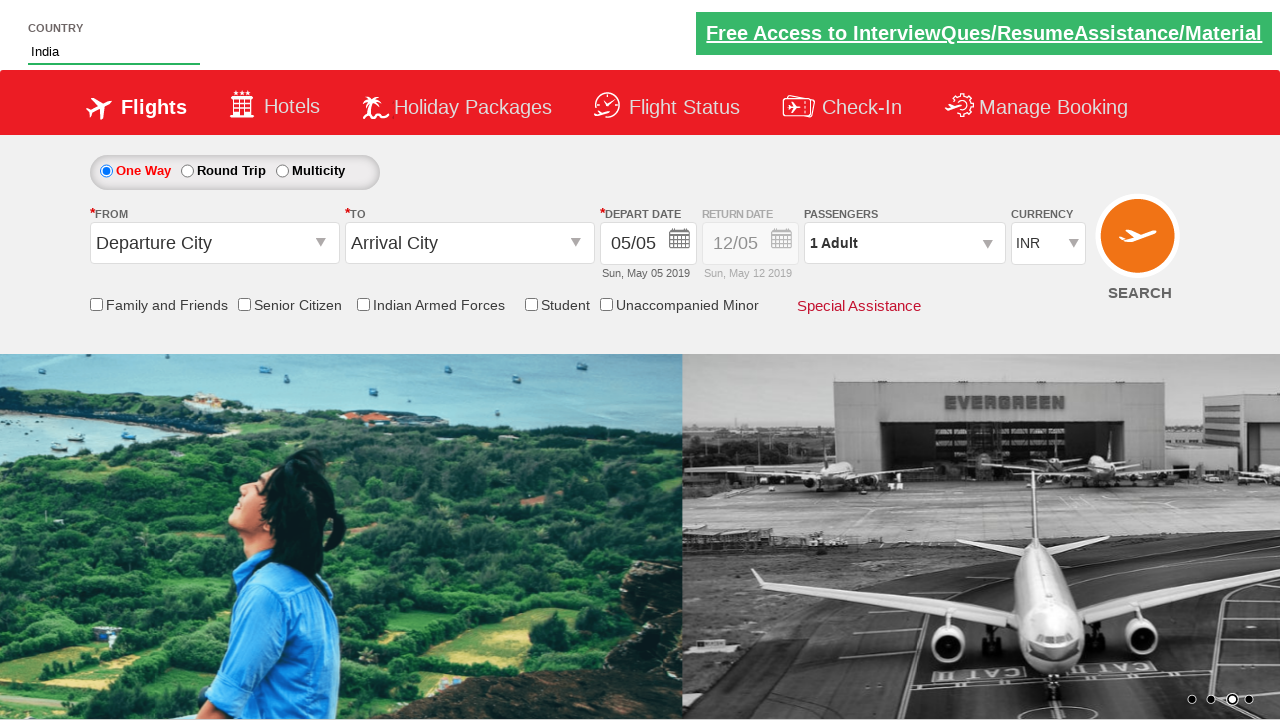